Tests navigation from another page back to the home page by clicking the GAME link

Starting URL: https://one-hand-bandit.vercel.app/

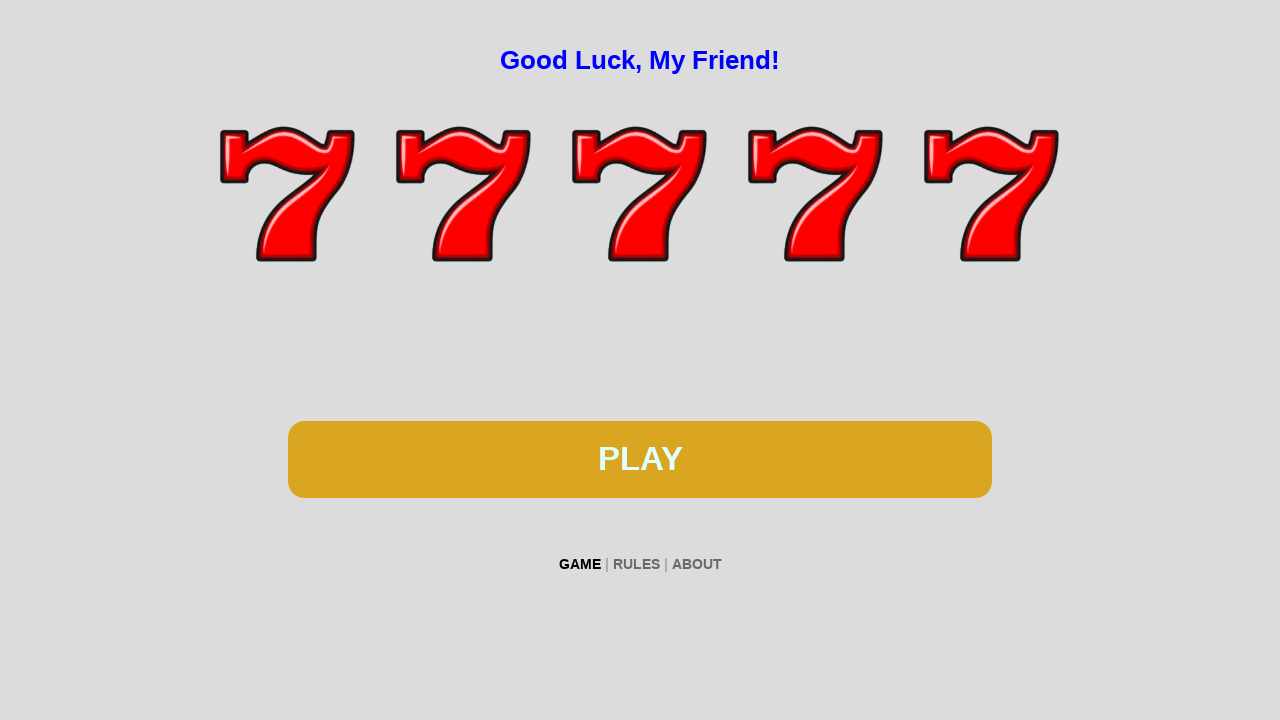

Clicked ABOUT link to navigate away from home page at (696, 564) on xpath=//*[contains(text(), 'ABOUT')]
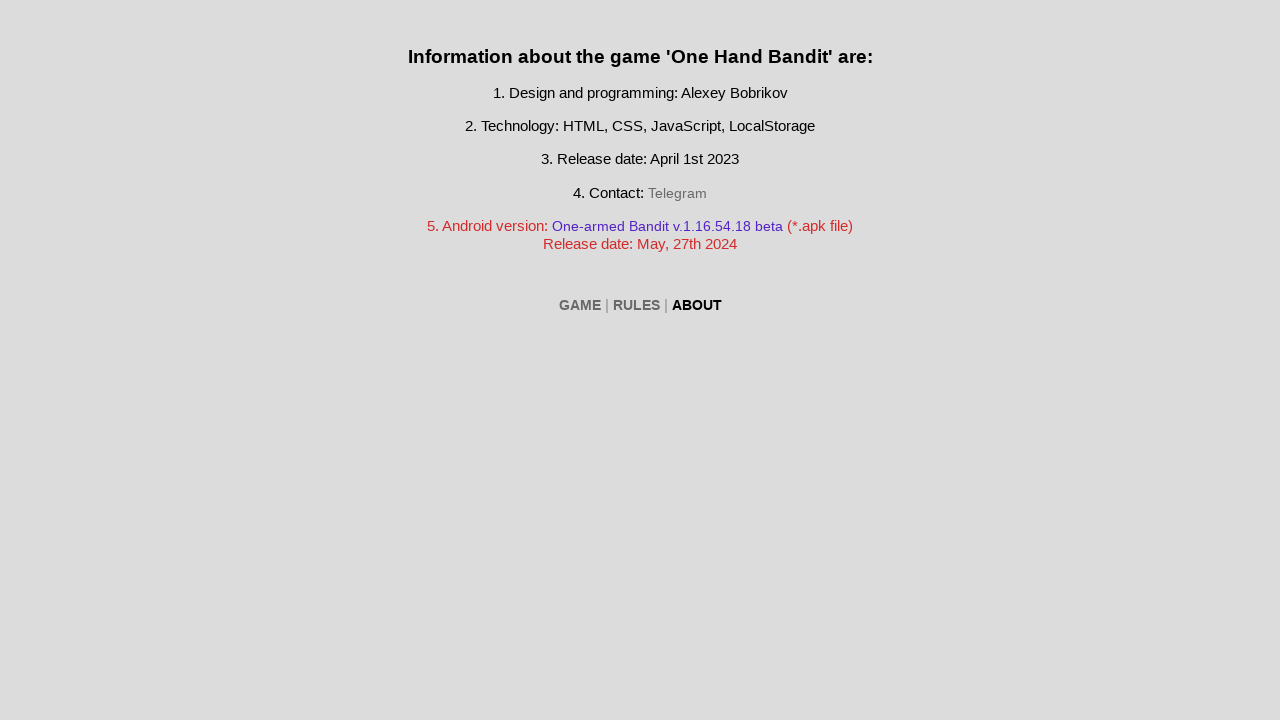

Clicked GAME link to return to home page at (580, 305) on xpath=//*[contains(text(), 'GAME')]
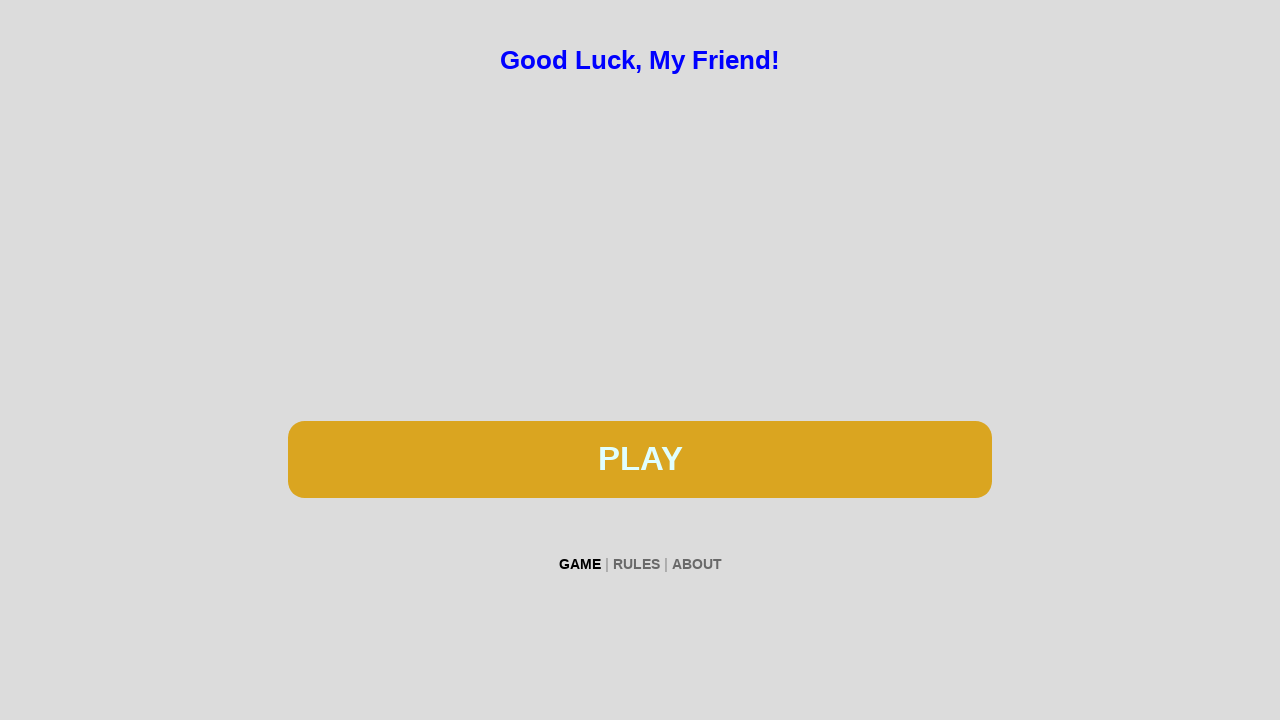

Verified home page loaded with 'Good Luck, My Friend!' message
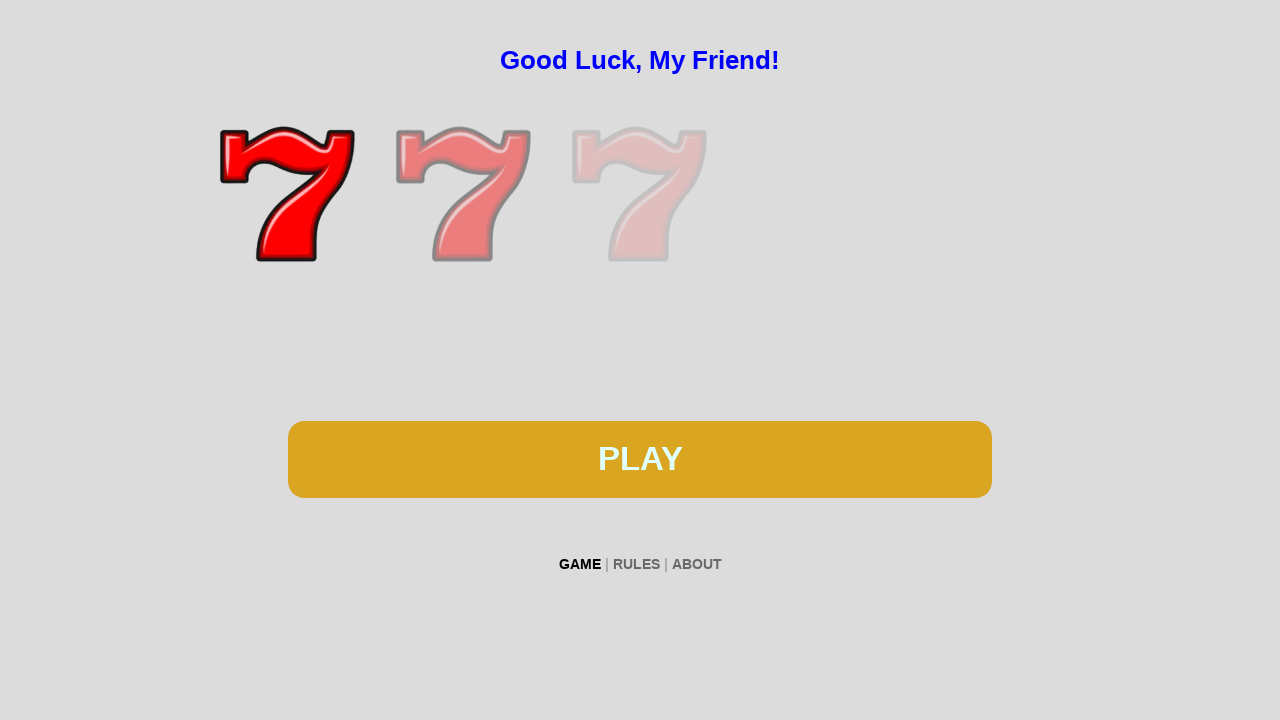

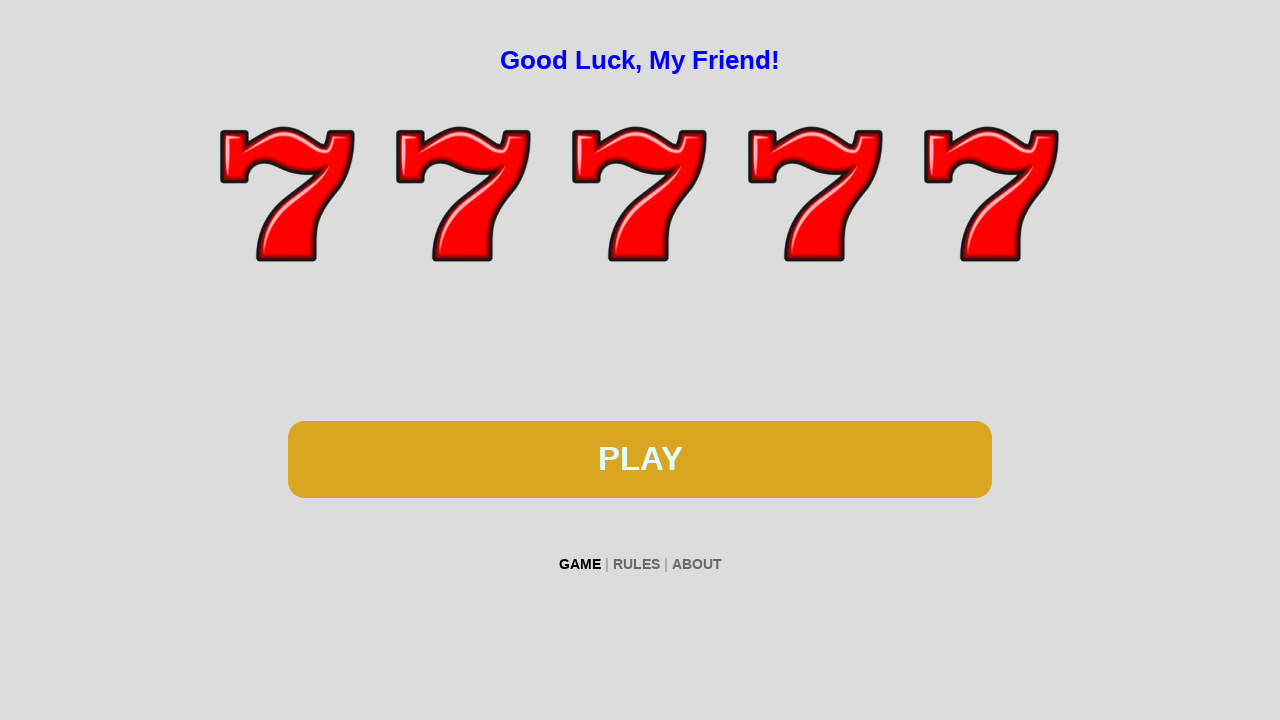